Tests JavaScript confirm alert popup handling by clicking a button to trigger a confirm dialog and then dismissing (canceling) it

Starting URL: http://demo.automationtesting.in/Alerts.html

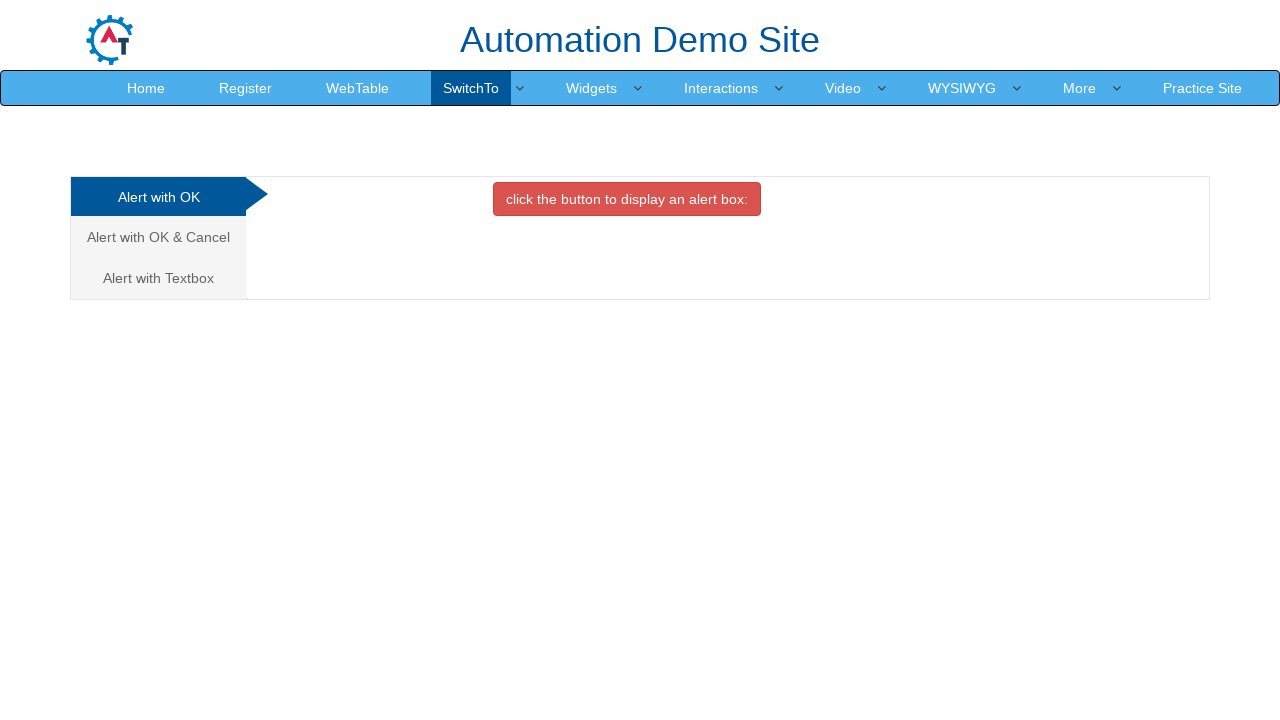

Set up dialog handler to dismiss confirm popups
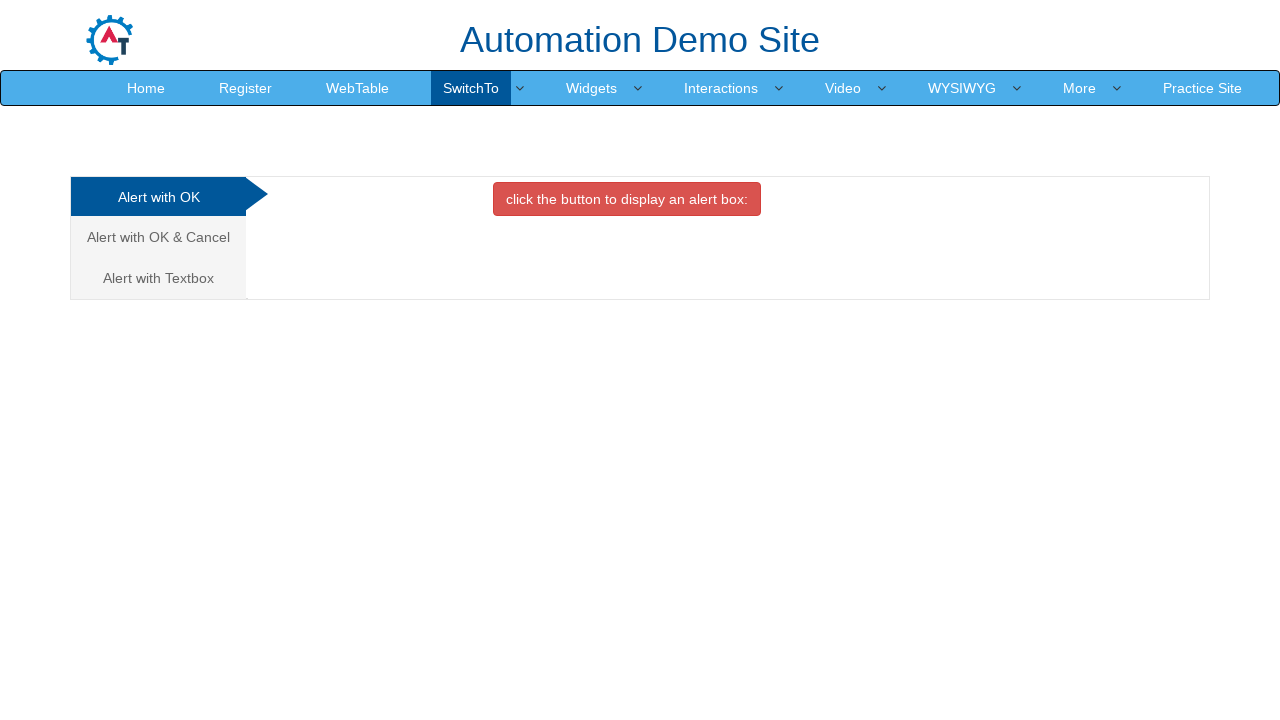

Clicked on the second tab to access confirm alert section at (158, 237) on (//a[@class='analystic'])[2]
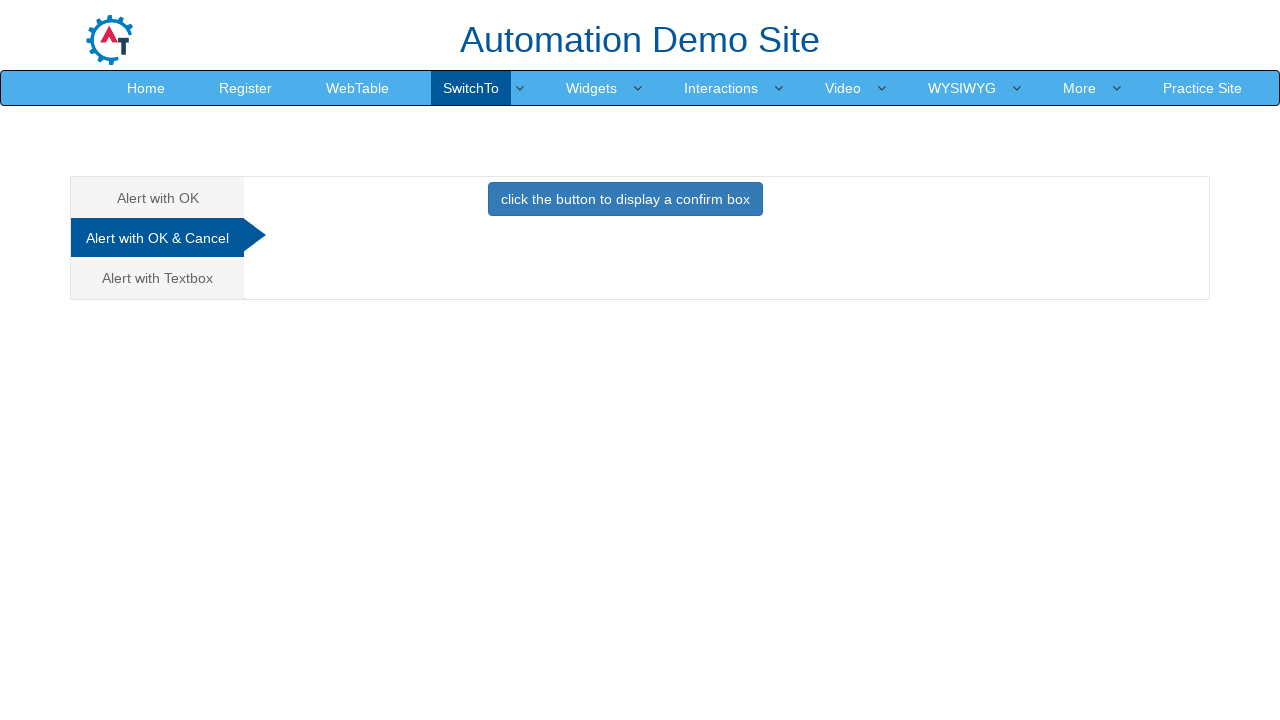

Clicked button to trigger confirm dialog at (625, 199) on button[onclick='confirmbox()']
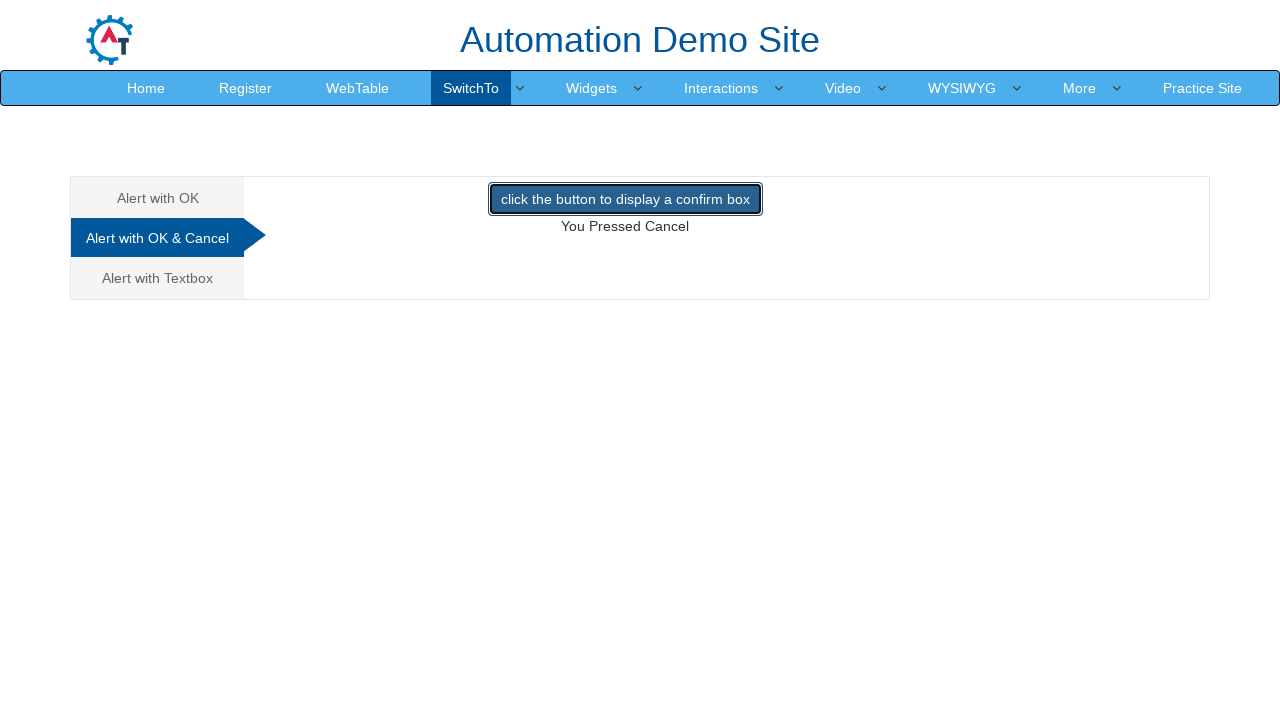

Waited for dialog handler to process the dismissed confirm popup
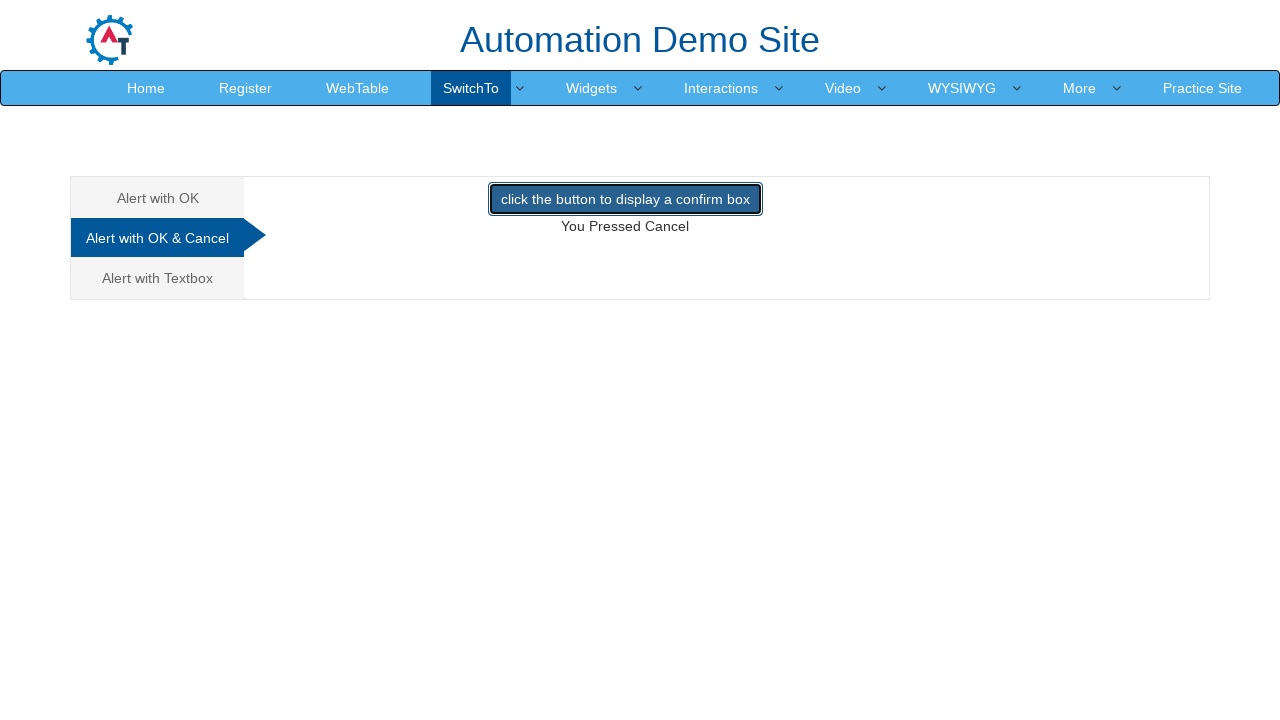

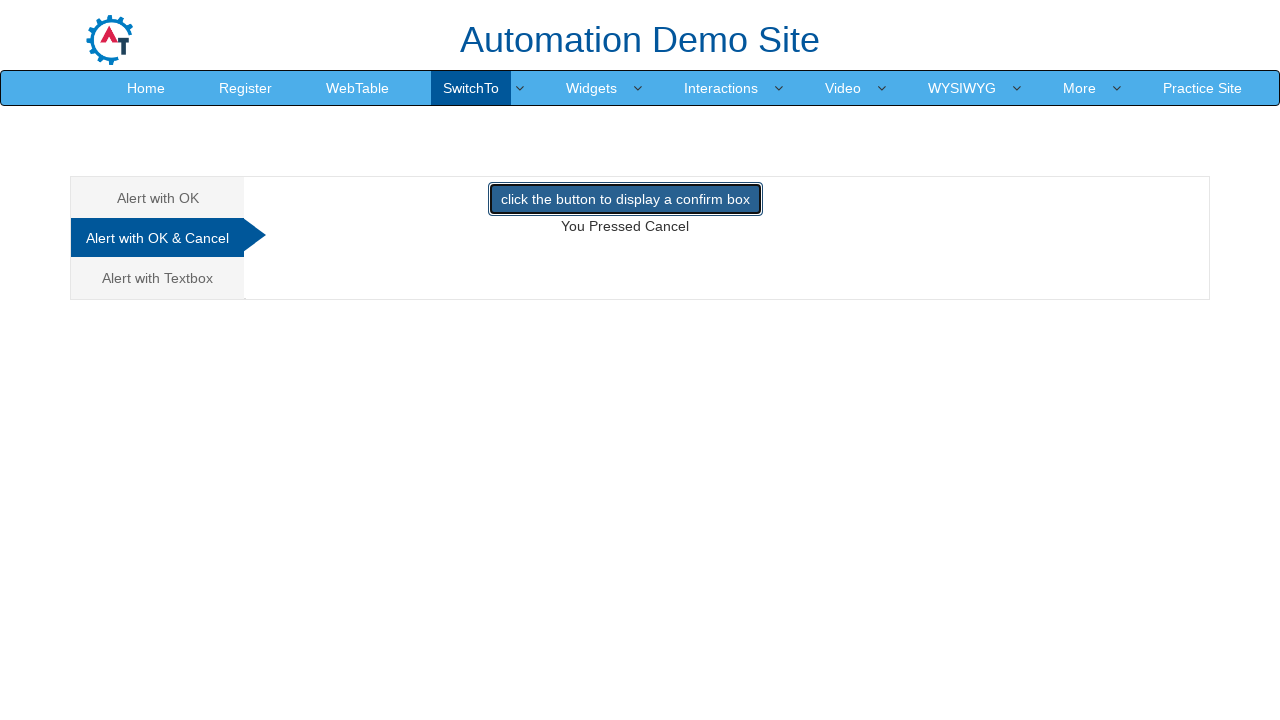